Tests dynamic content loading using explicit wait by clicking a button and waiting for specific element visibility

Starting URL: https://the-internet.herokuapp.com/dynamic_loading/1

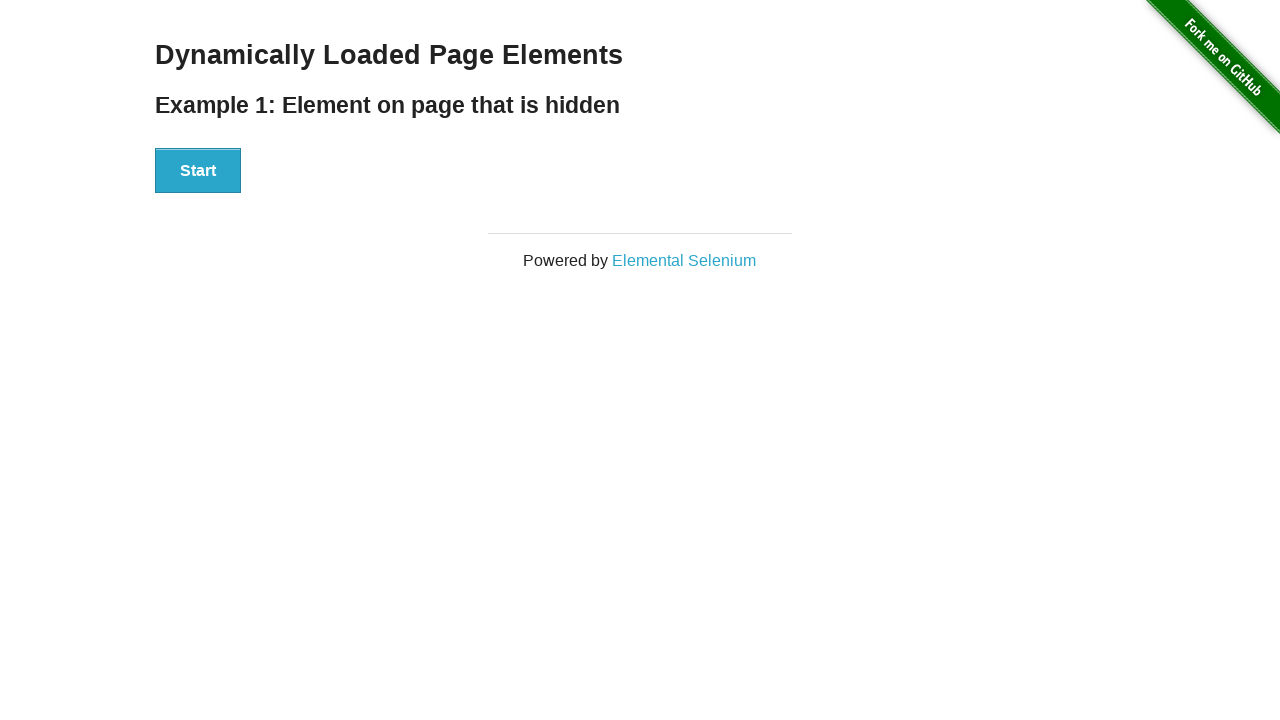

Clicked Start button to begin dynamic loading at (198, 171) on xpath=//div[@id='start']/button
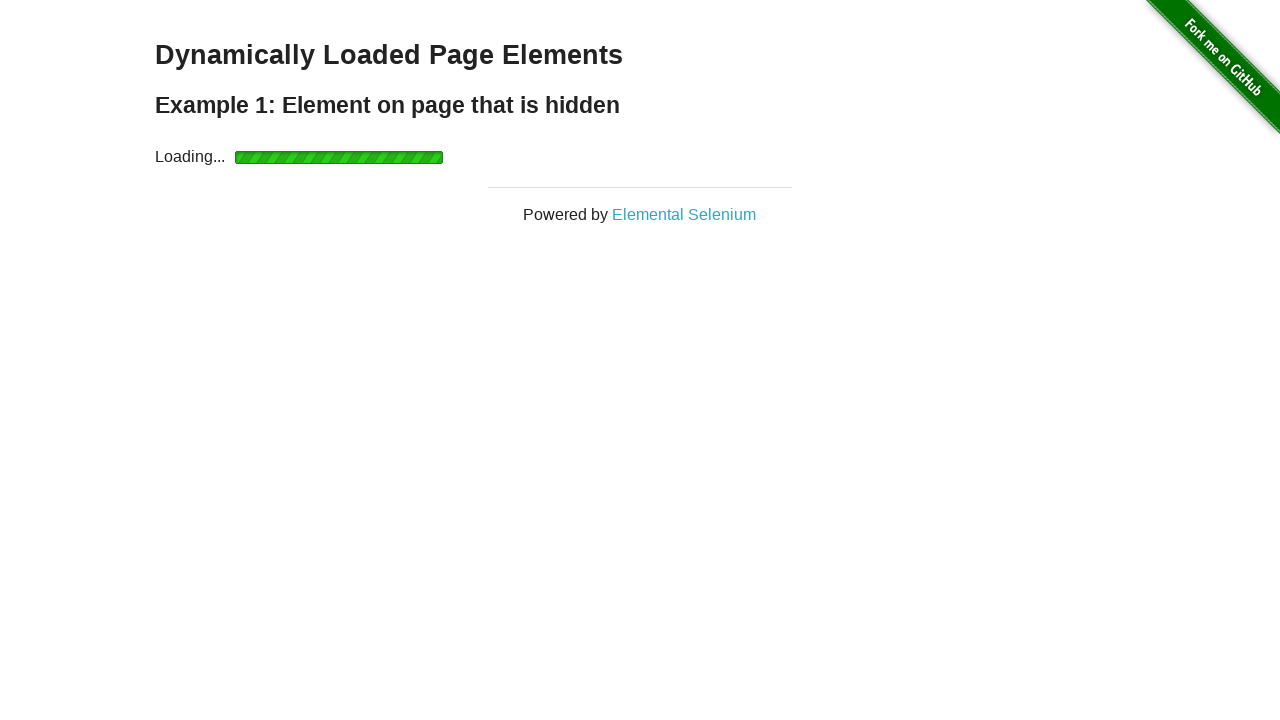

Dynamically loaded content became visible
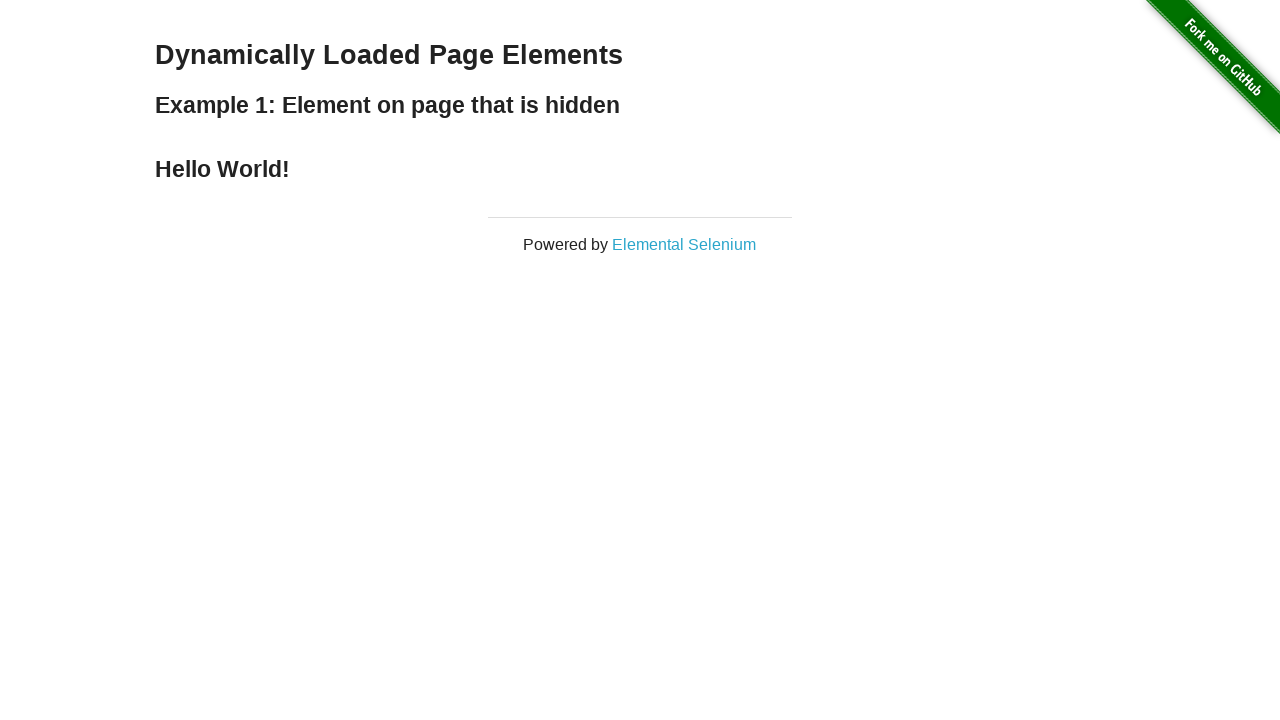

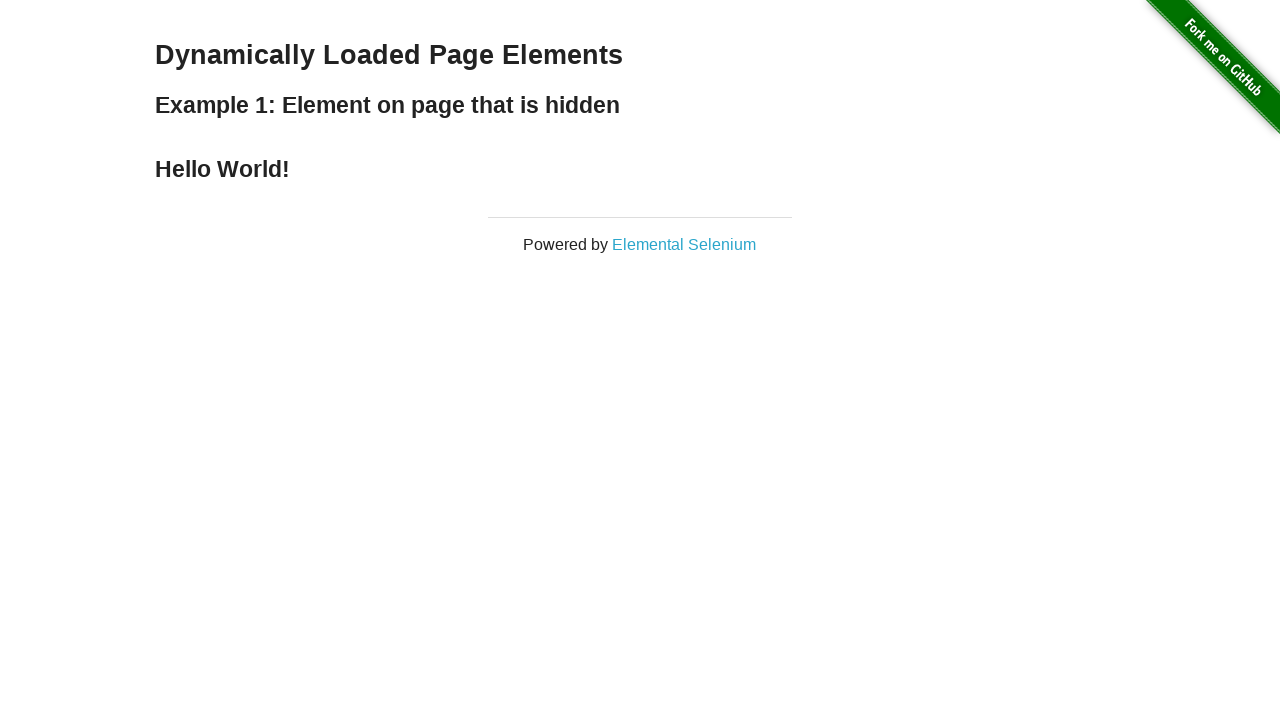